Tests data table sorting with class attributes by clicking the dues header and verifying values are sorted in ascending order

Starting URL: http://the-internet.herokuapp.com/tables

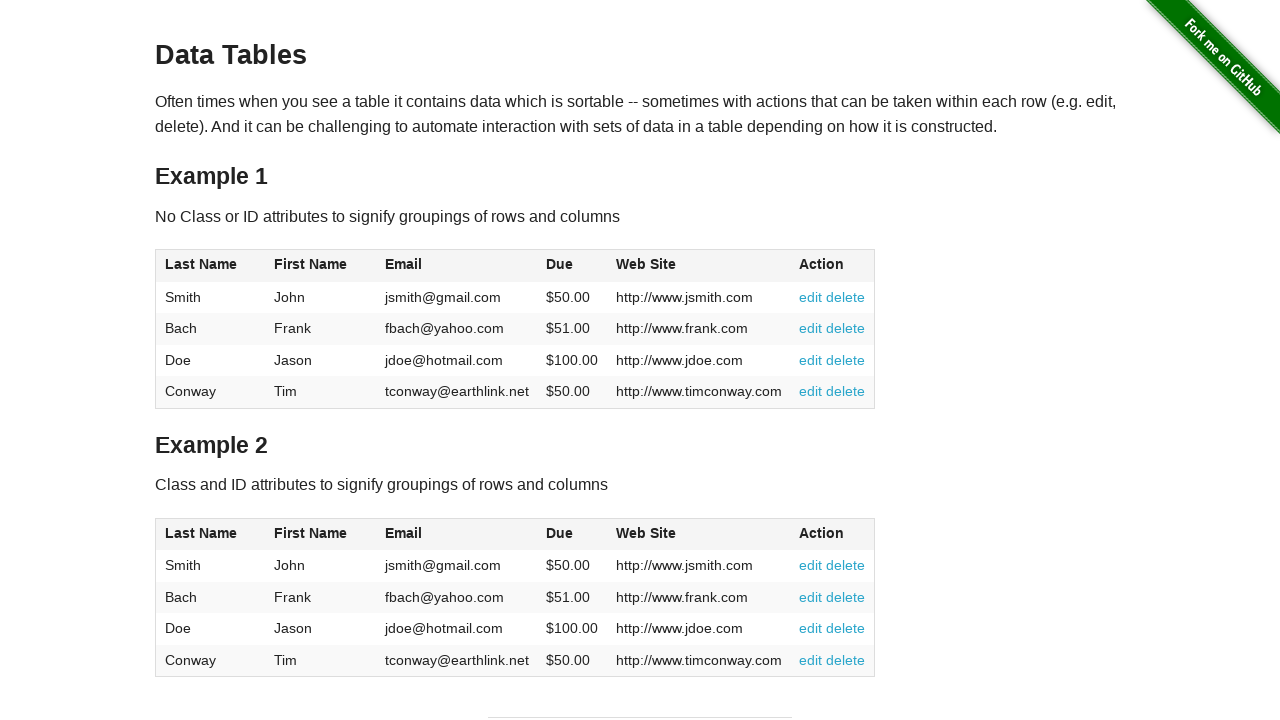

Clicked the dues column header in table2 to sort ascending at (560, 533) on #table2 thead .dues
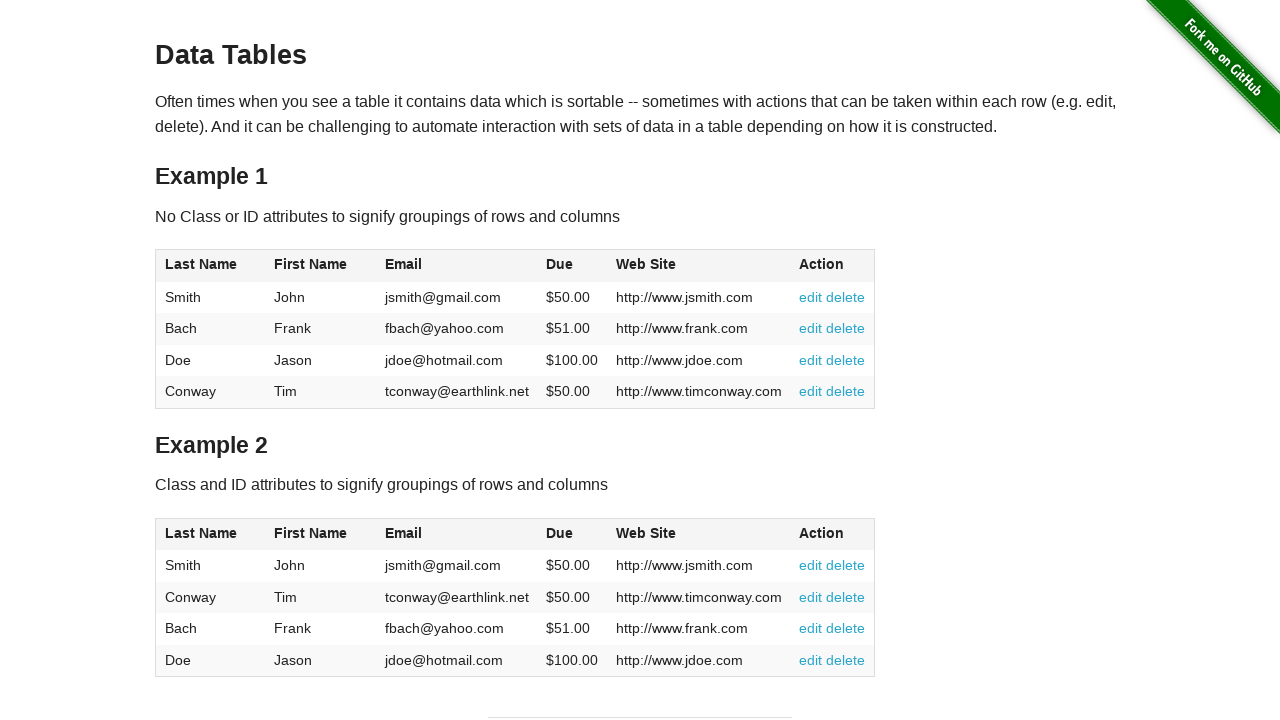

Dues column elements in table2 body are now present
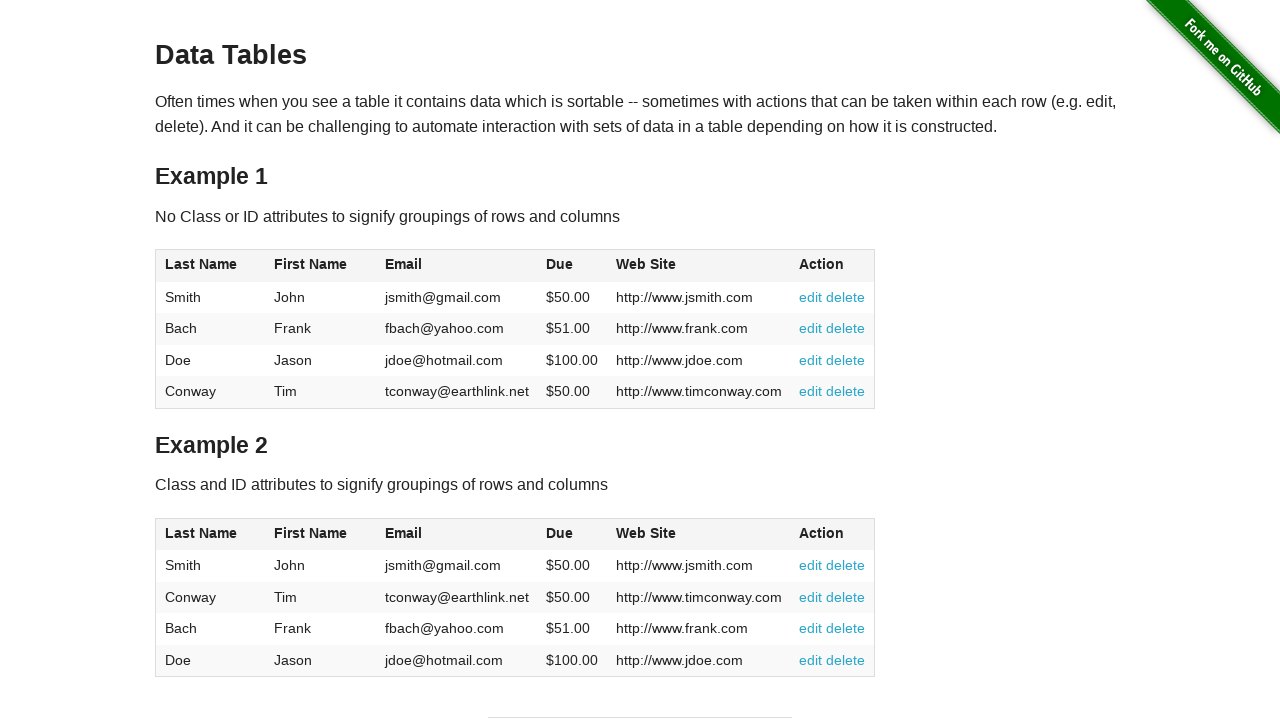

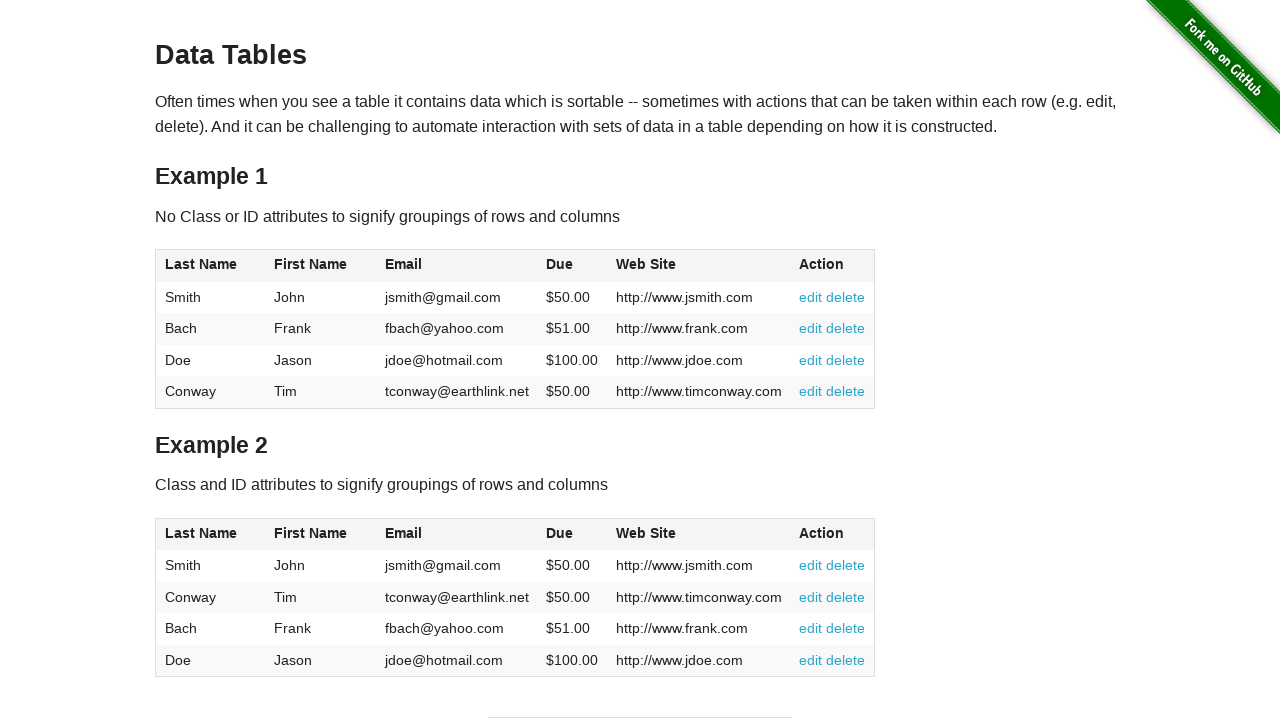